Tests scrollbar functionality by scrolling to a hidden button that requires scrolling to become visible

Starting URL: http://uitestingplayground.com/scrollbars

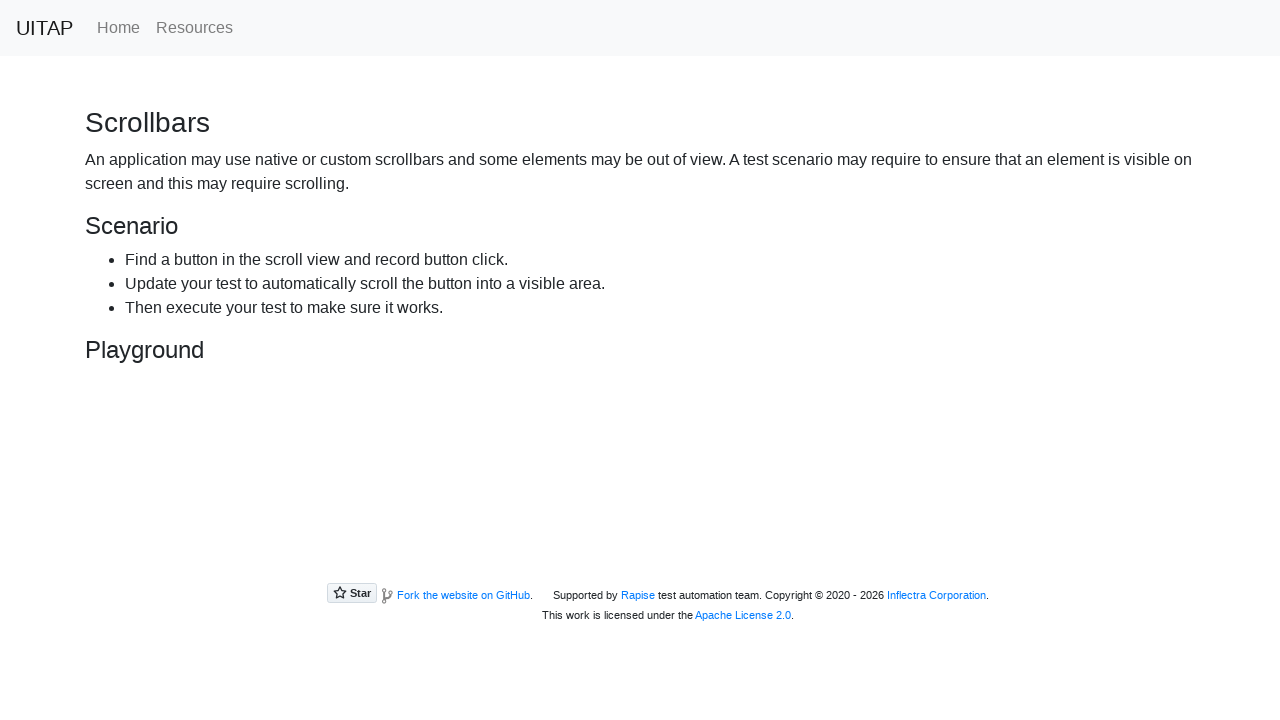

Located the hiding button element
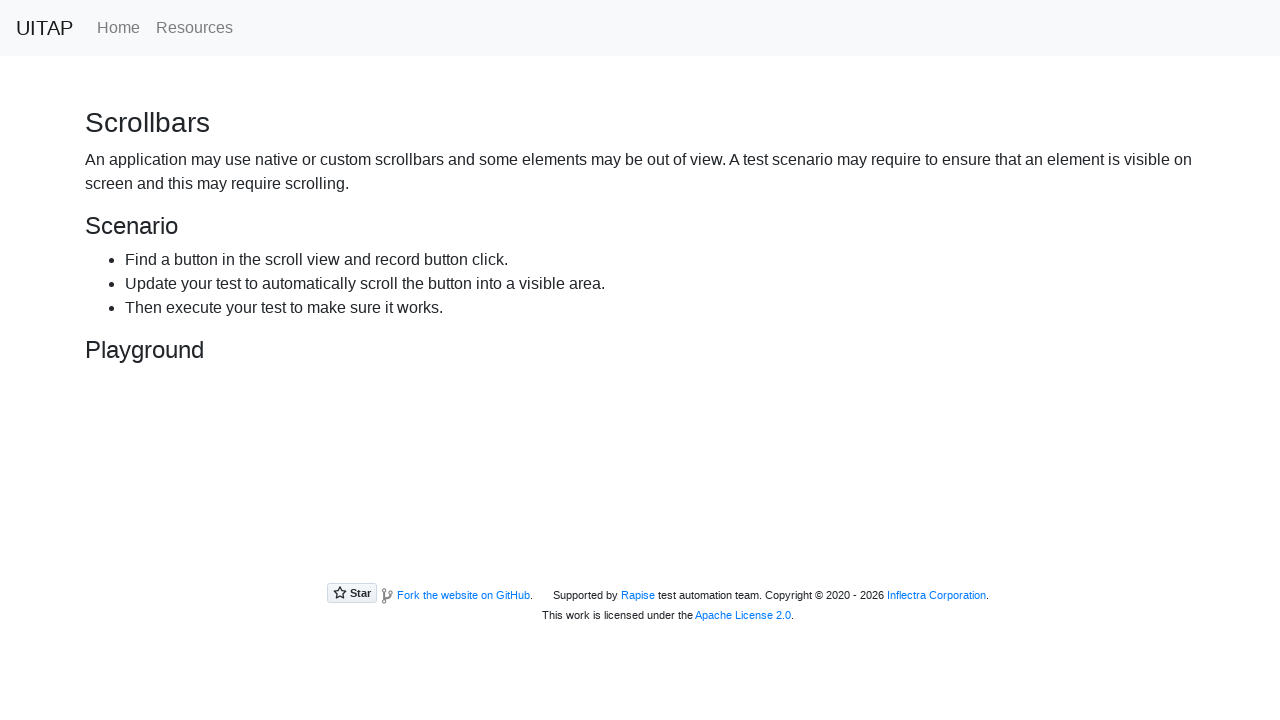

Scrolled the hiding button into view
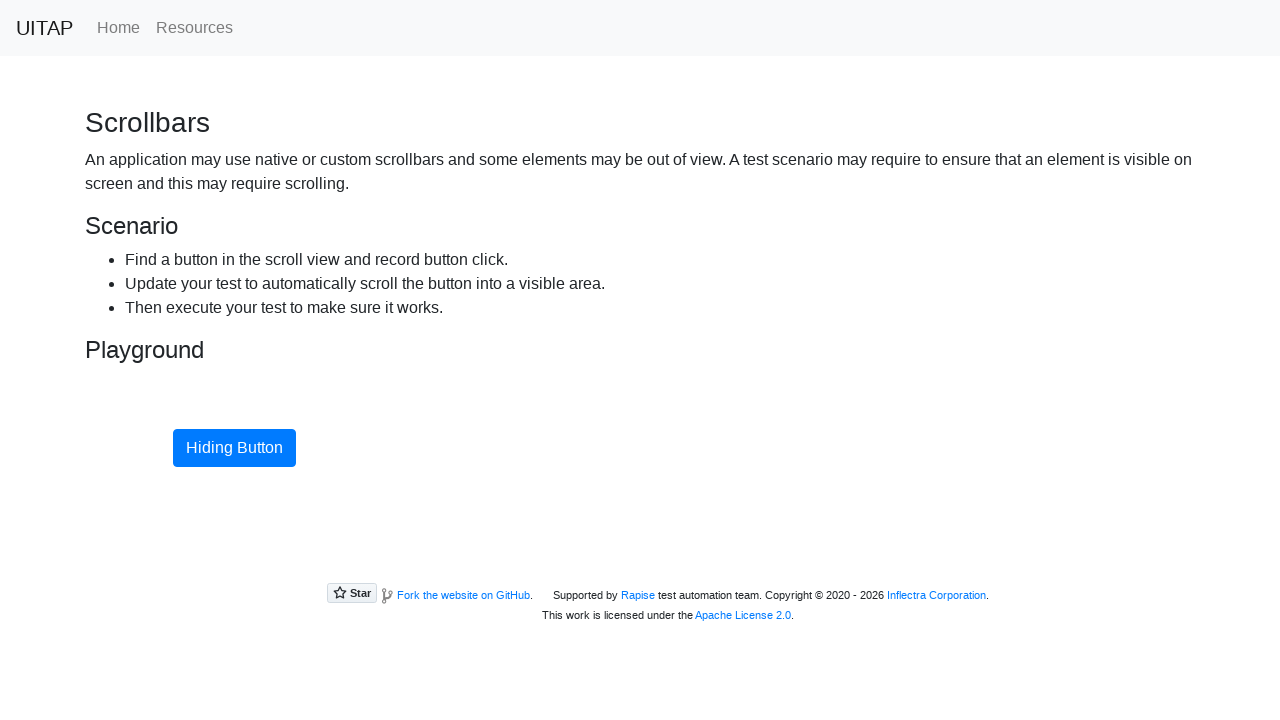

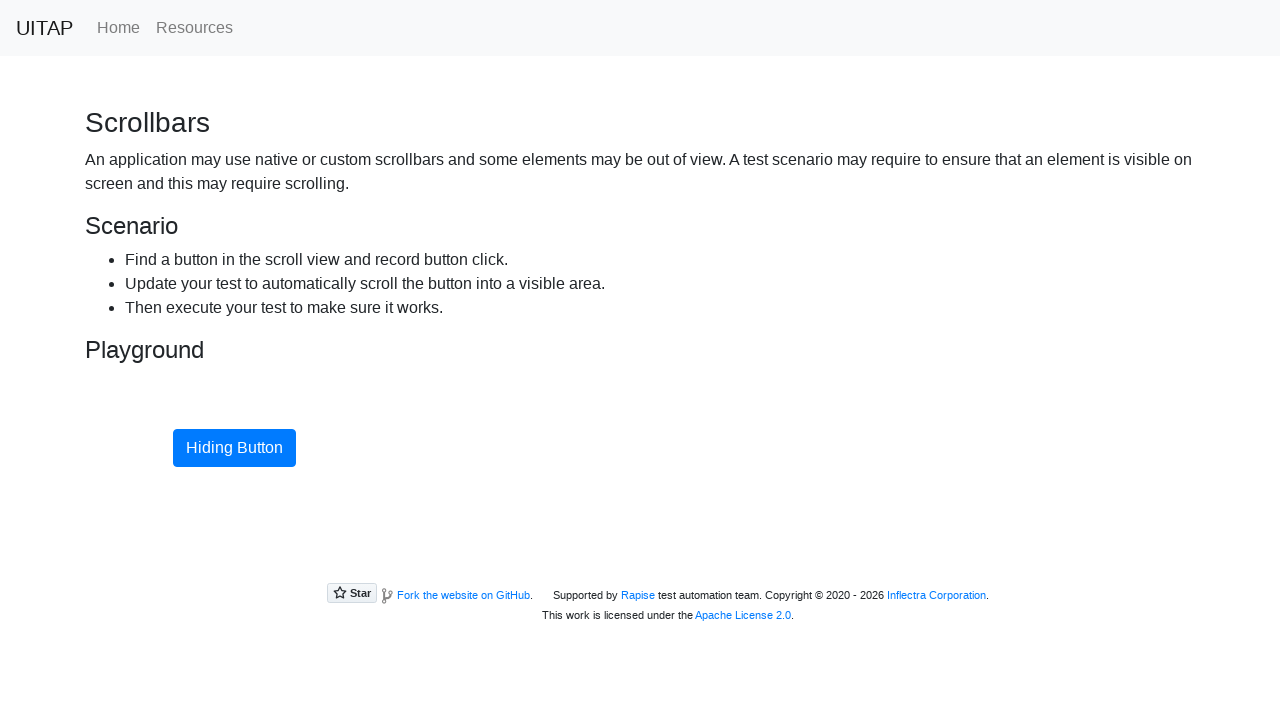